Tests alert dialog functionality by navigating to the alerts with text tab, triggering an alert with text input, entering text, and accepting the alert

Starting URL: https://demo.automationtesting.in/Alerts.html

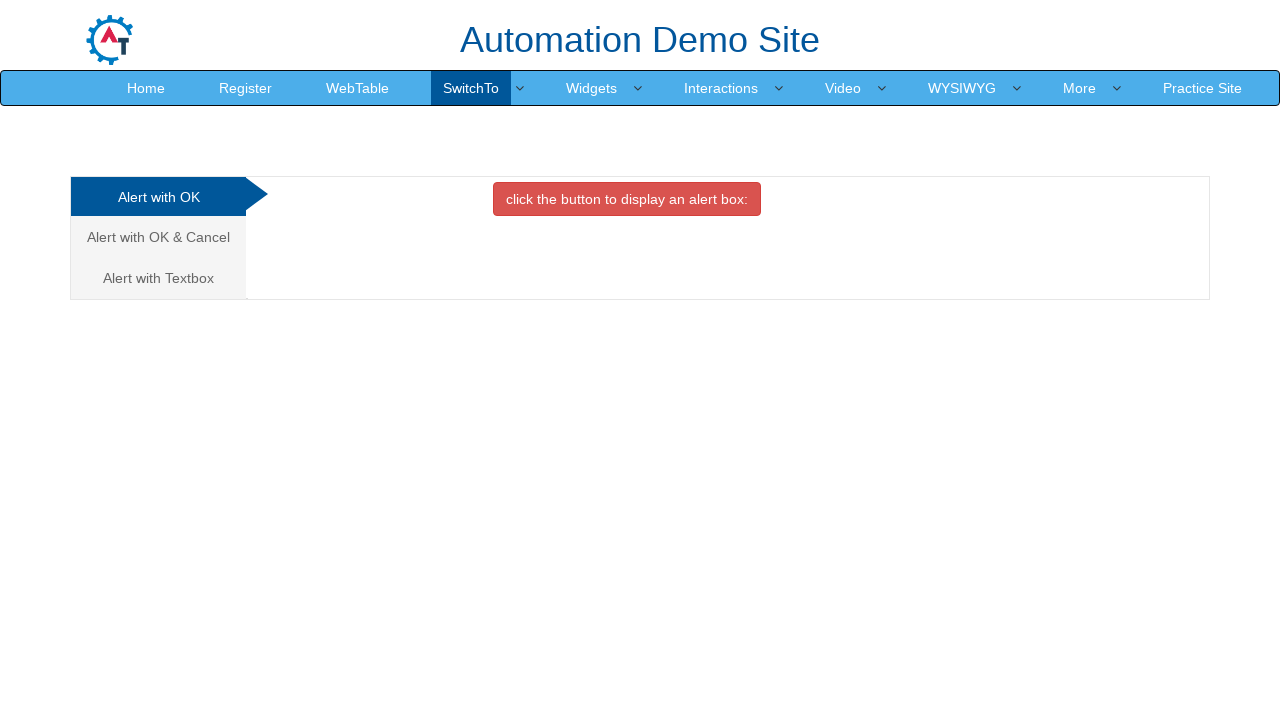

Clicked on the 'Alert with Textbox' tab at (158, 278) on xpath=/html/body/div[1]/div/div/div/div[1]/ul/li[3]/a
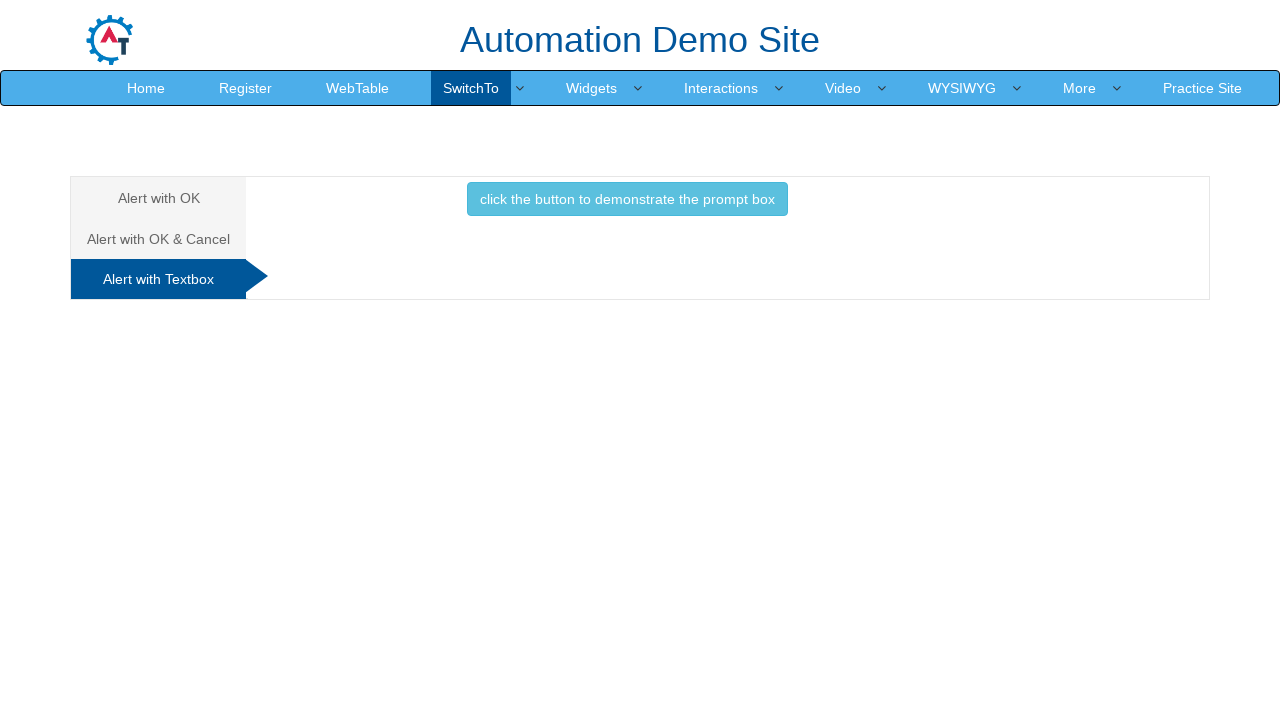

Waited for tab content to load
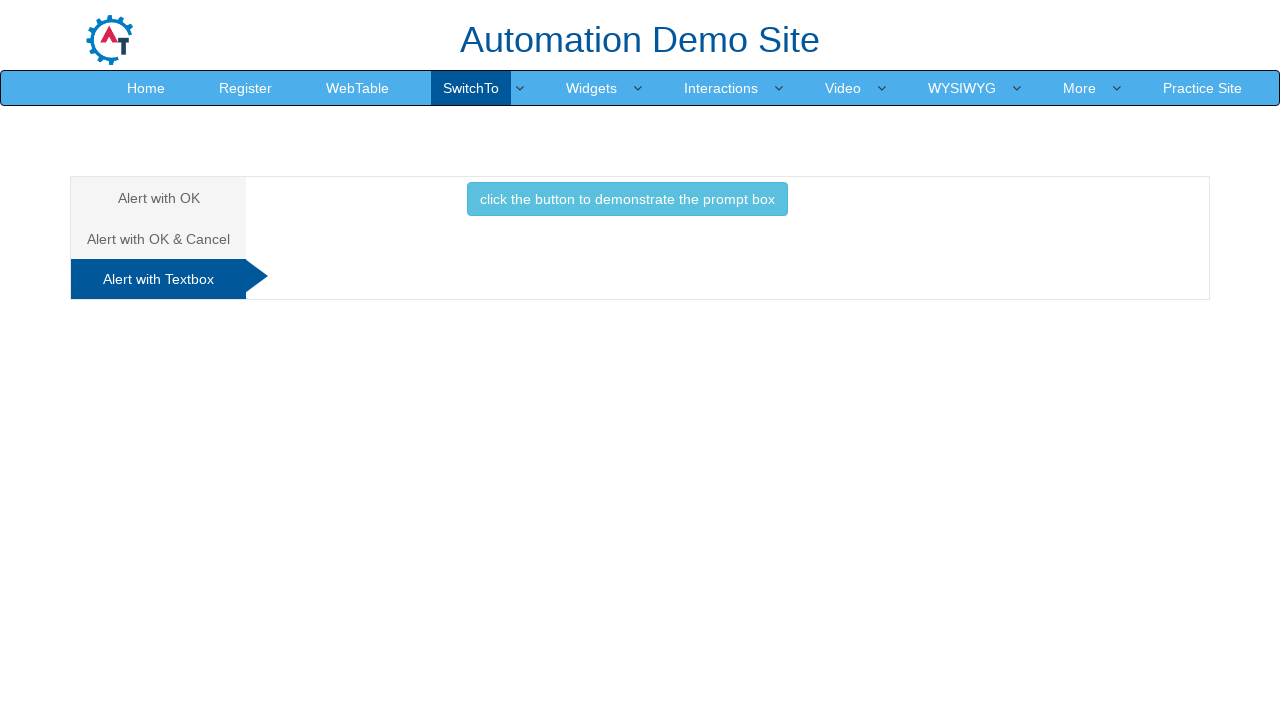

Clicked button to trigger alert with textbox at (627, 199) on xpath=//*[@id='Textbox']/button
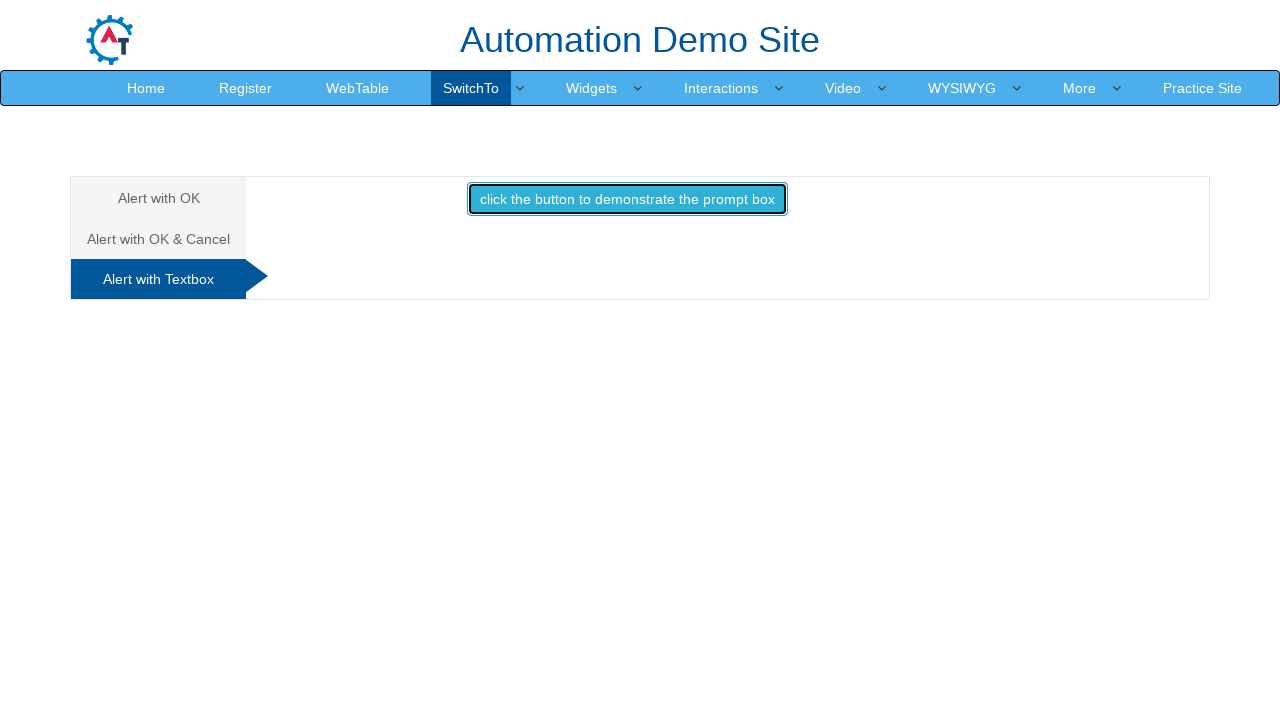

Set up dialog handler to accept alert with text 'Pooja'
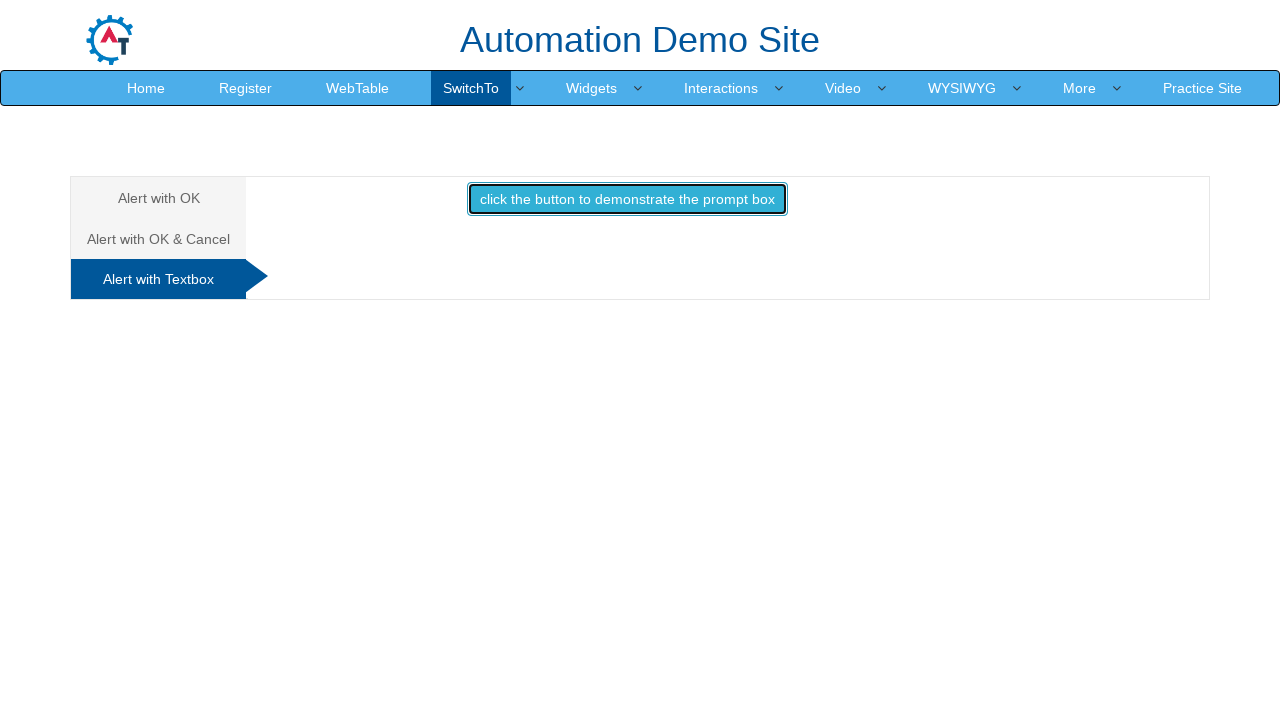

Clicked button again to trigger alert and activate dialog handler at (627, 199) on xpath=//*[@id='Textbox']/button
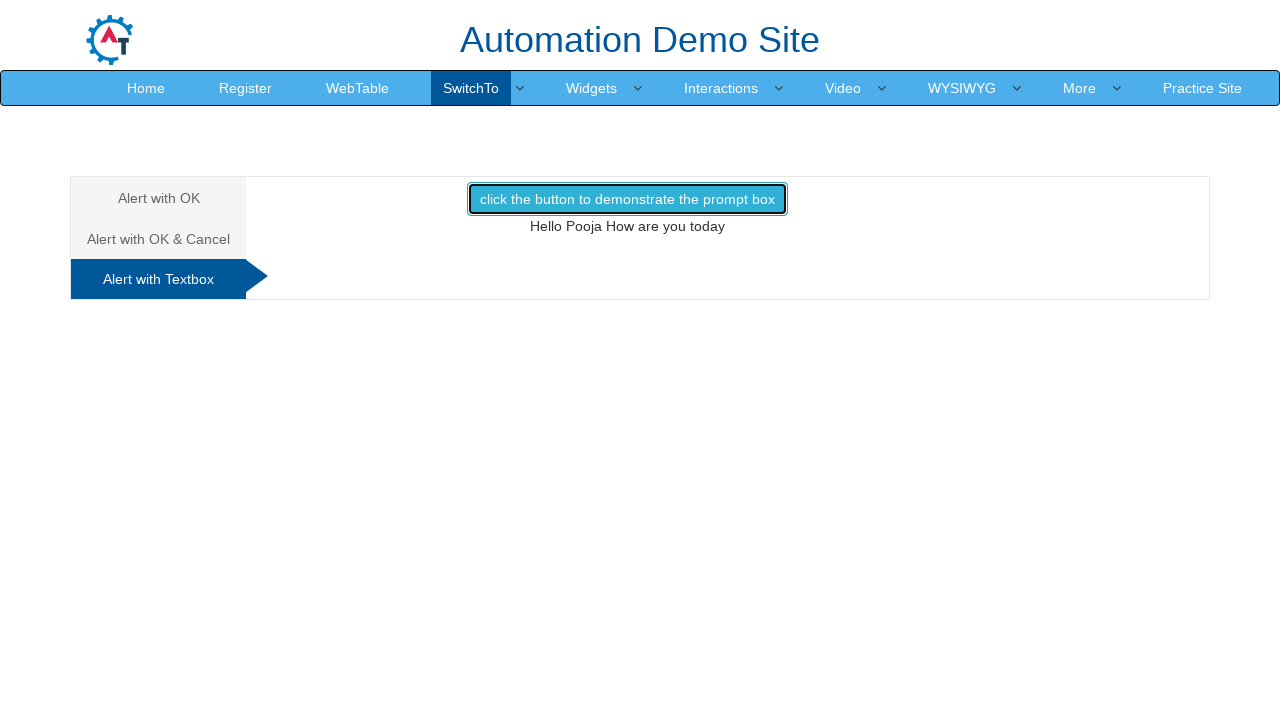

Alert result element appeared on the page
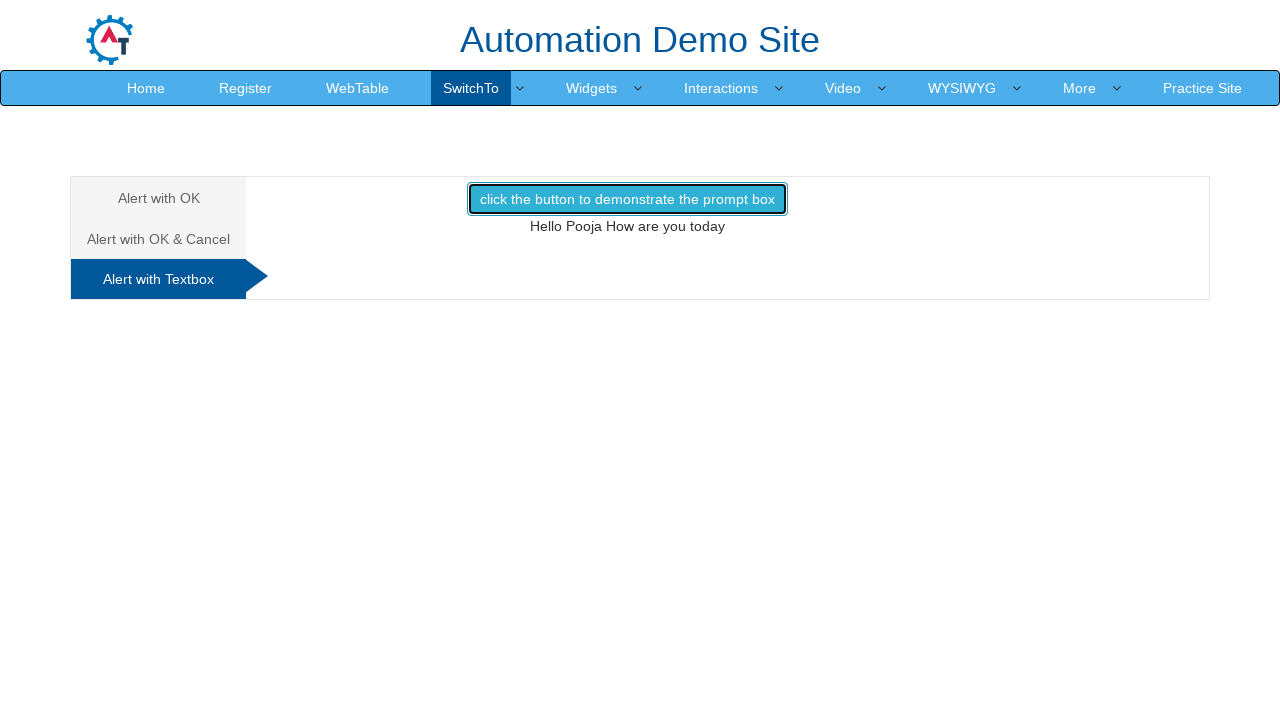

Retrieved result text: Hello Pooja How are you today
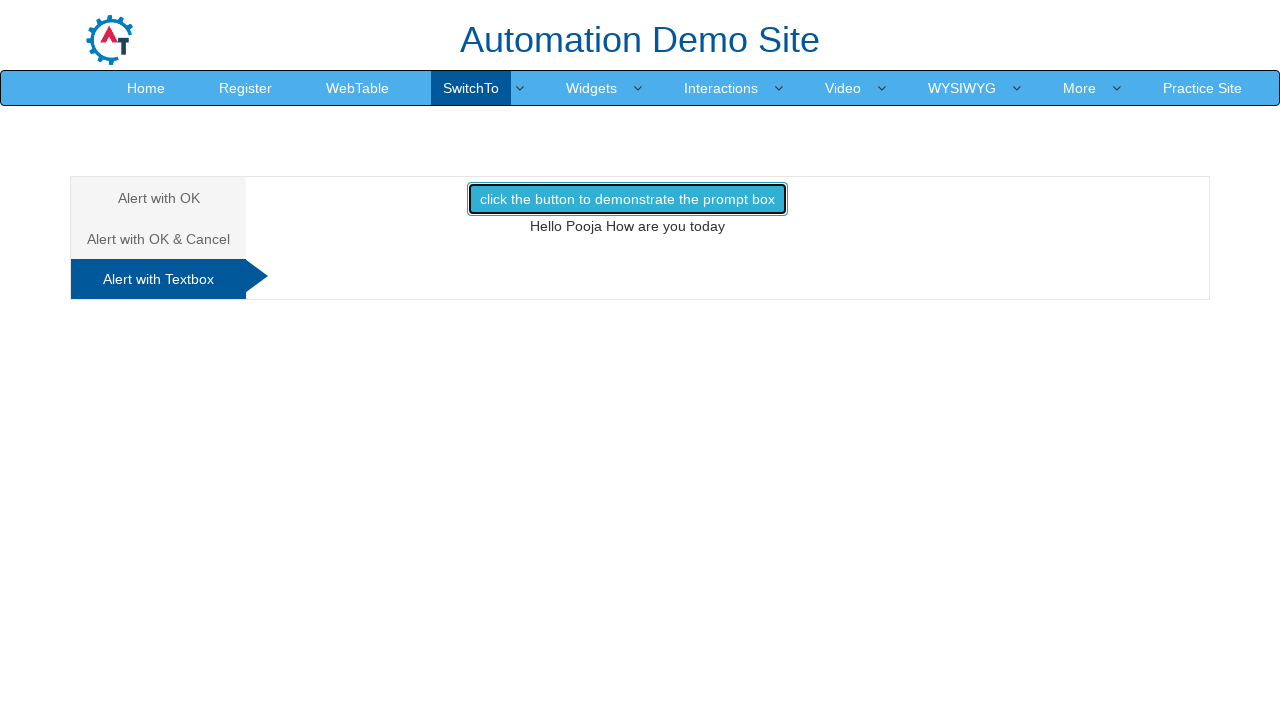

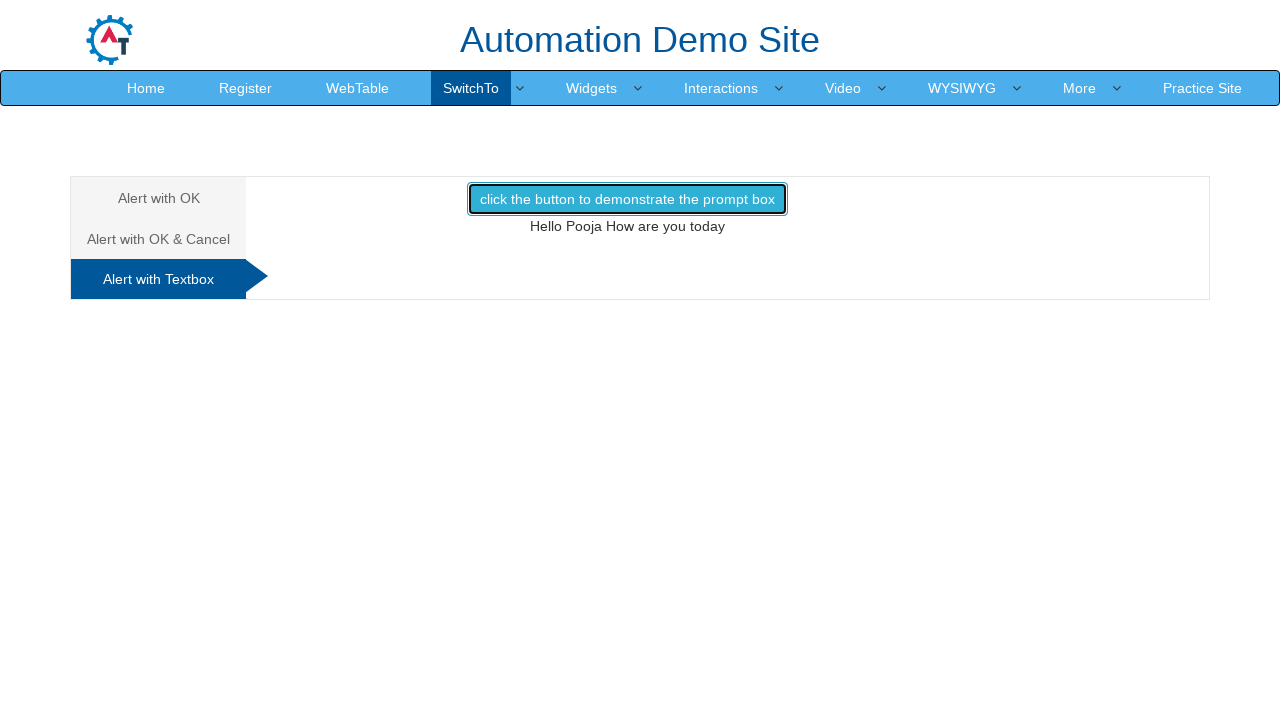